Tests various input field interactions on a practice website including filling text fields, checking disabled state, clearing fields, using keyboard keys like TAB and ENTER, and clicking on input elements.

Starting URL: https://www.leafground.com/input.xhtml

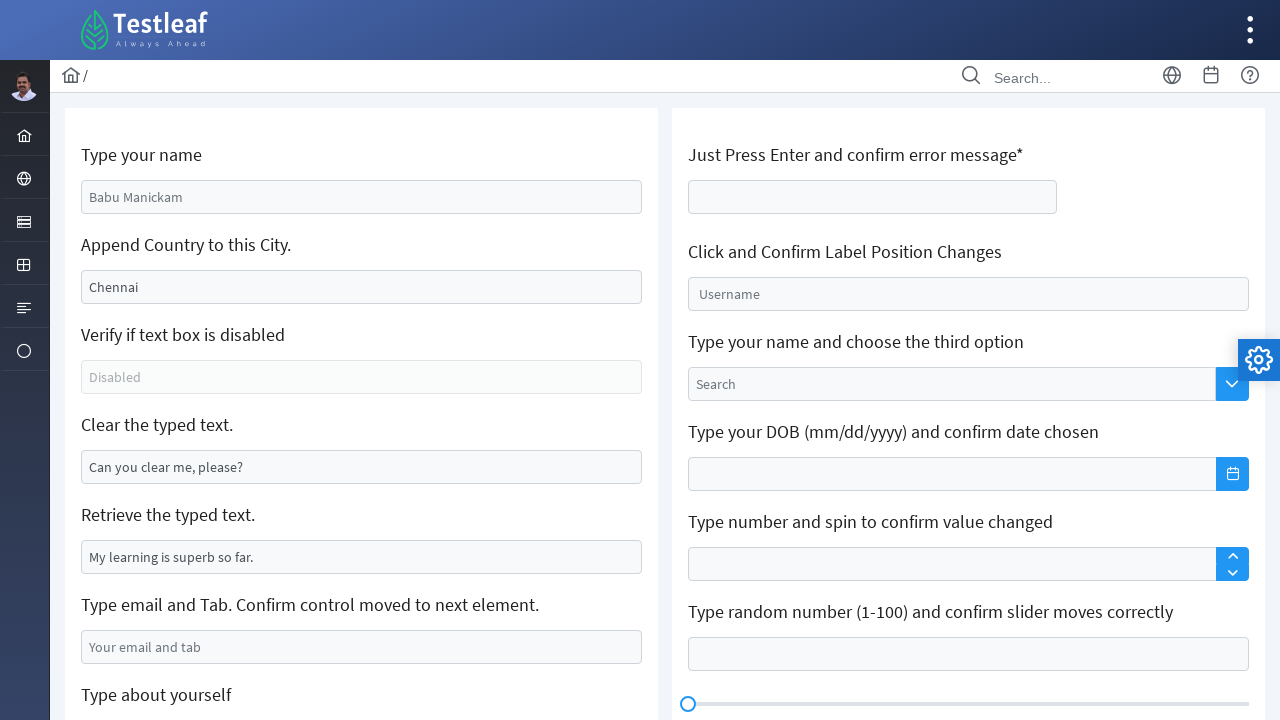

Filled name input field with 'Shobana P' on #j_idt88\:name
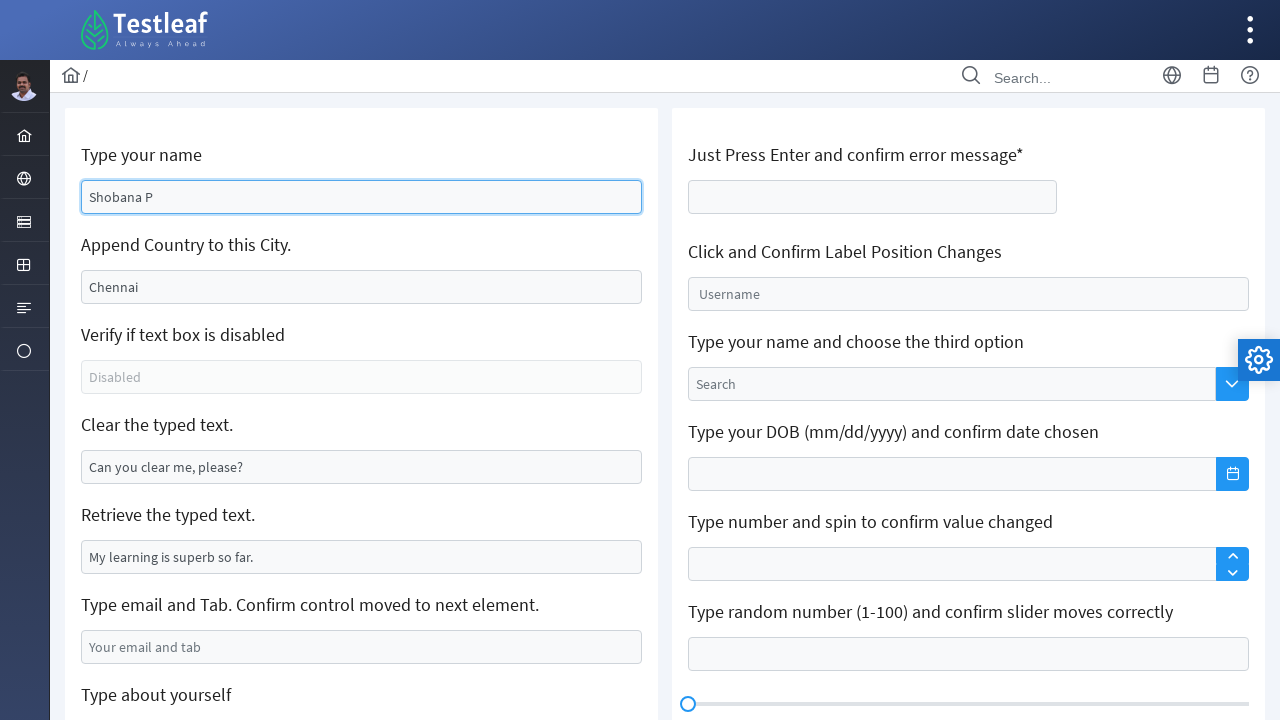

Filled country input field with 'India' on input[name='j_idt88:j_idt91']
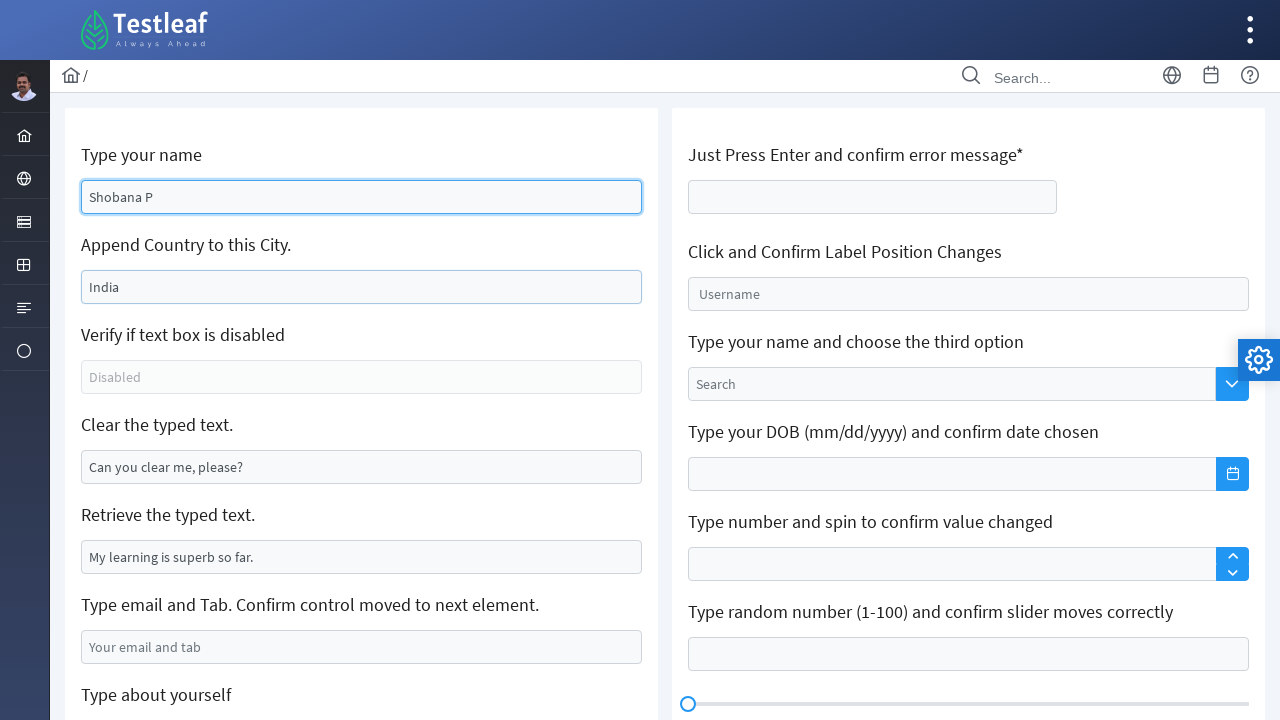

Checked if disabled field is enabled
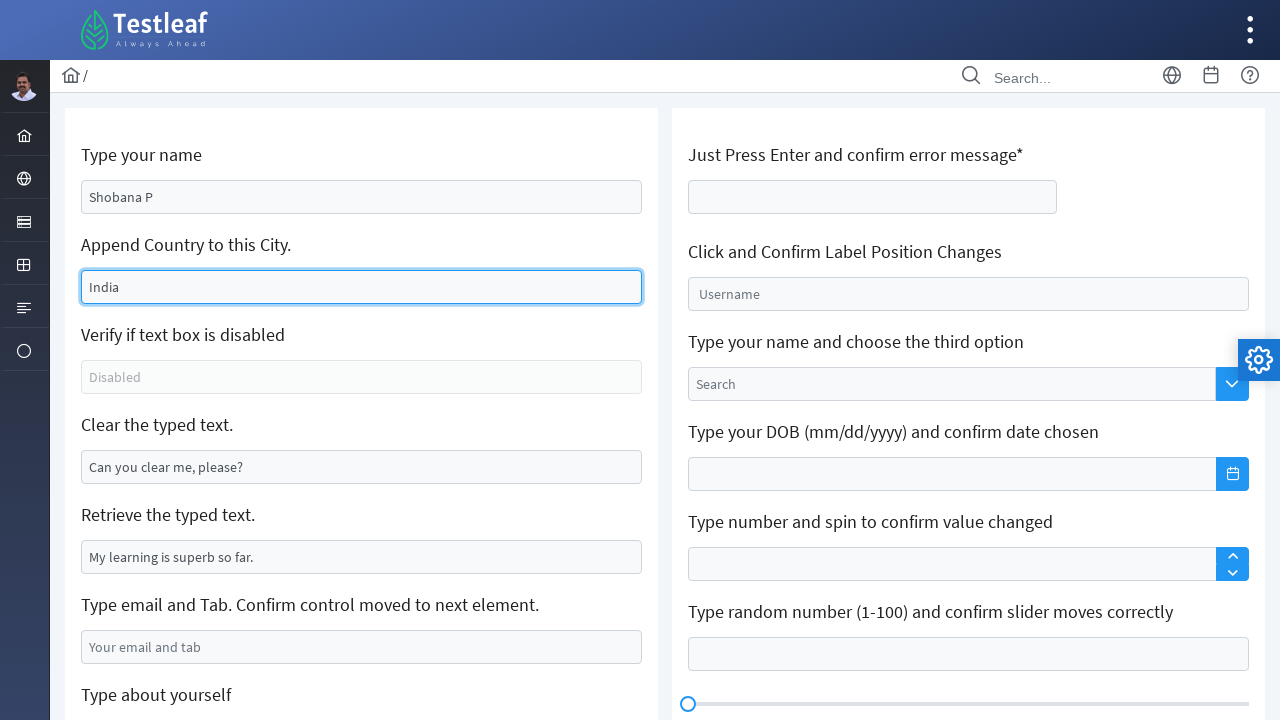

Cleared the input field on #j_idt88\:j_idt95
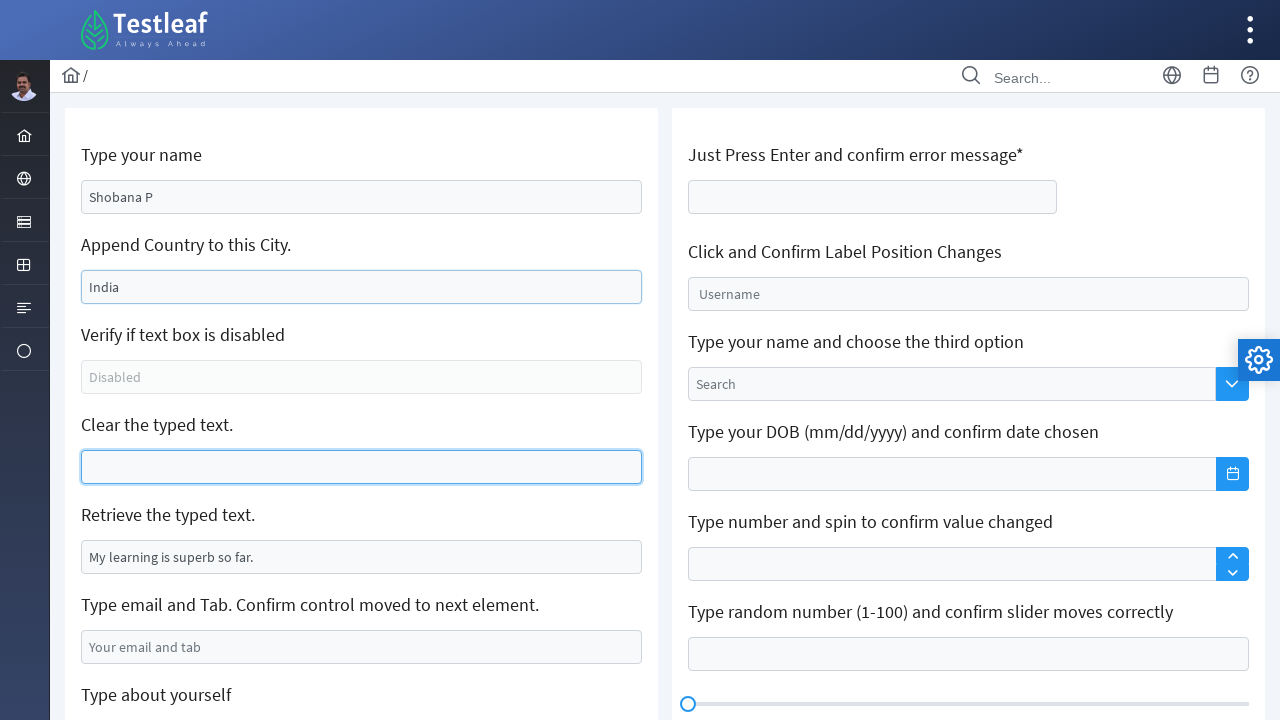

Retrieved attribute value from read-only field
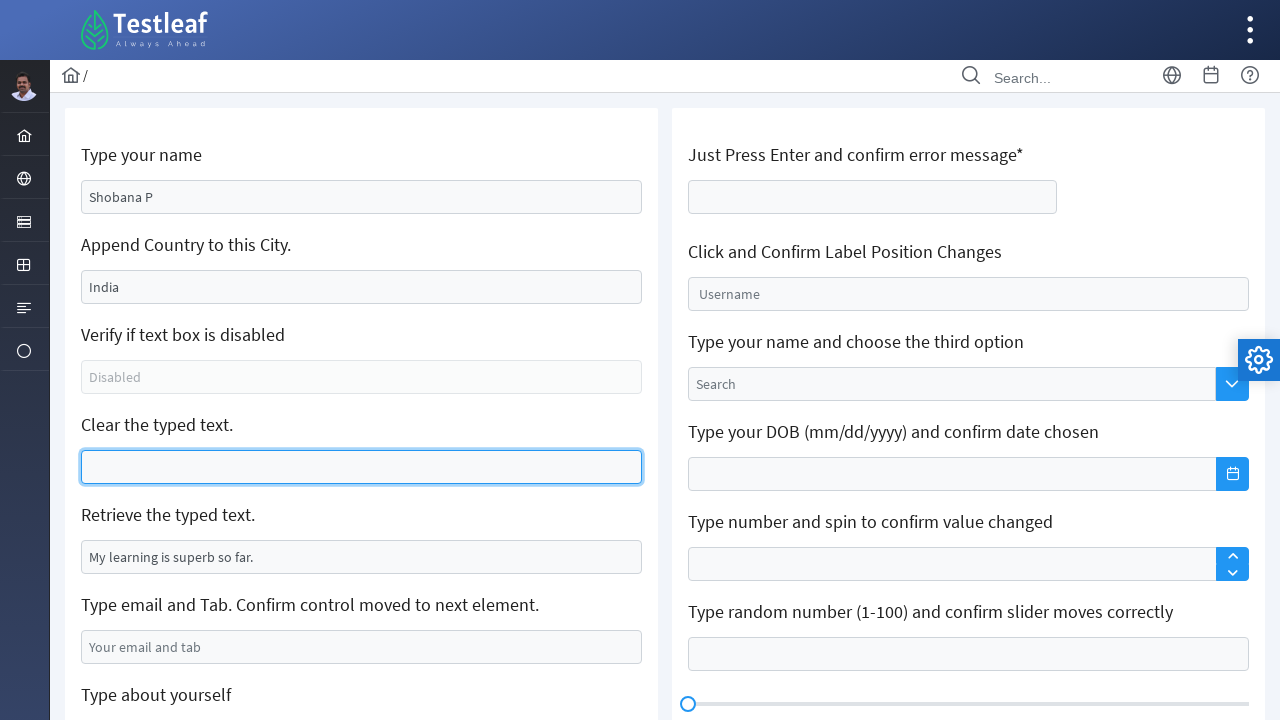

Filled email field with 'testuser7742@gmail.com' on #j_idt88\:j_idt99
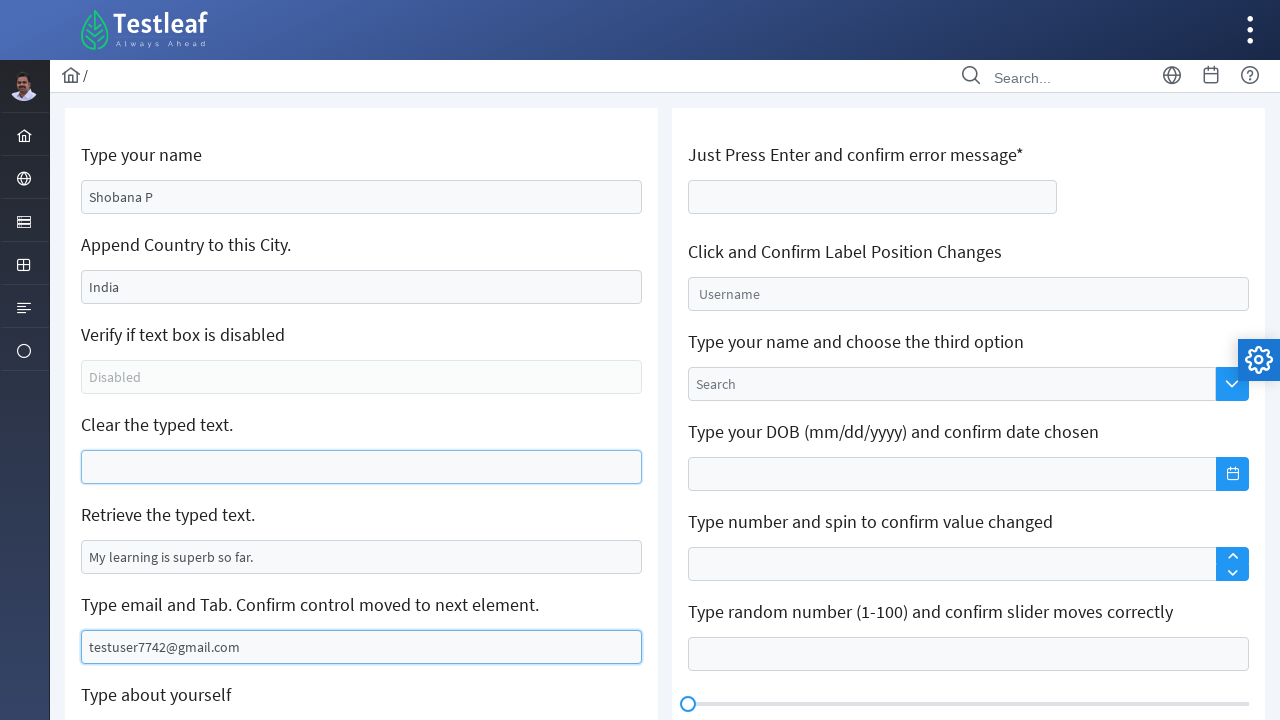

Pressed TAB key on email field on #j_idt88\:j_idt99
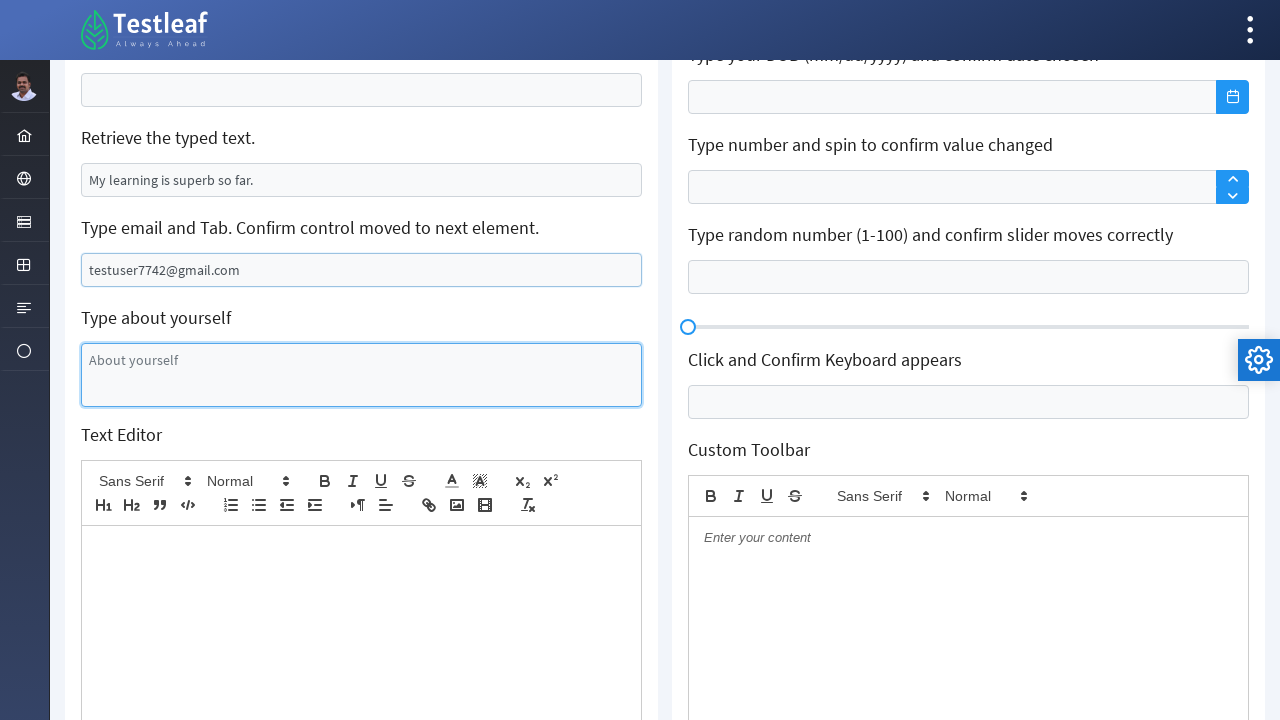

Filled textarea field with 'I am a test user' on #j_idt88\:j_idt101
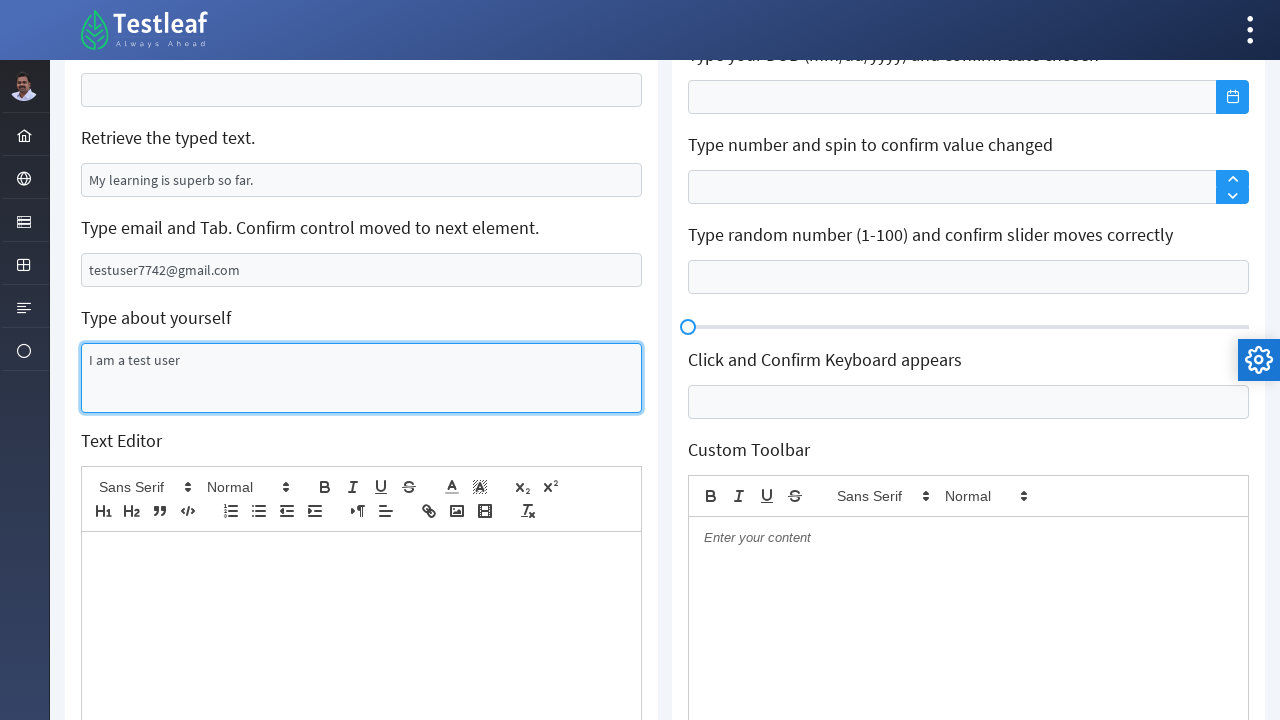

Pressed ENTER key on age field on #j_idt106\:thisform\:age
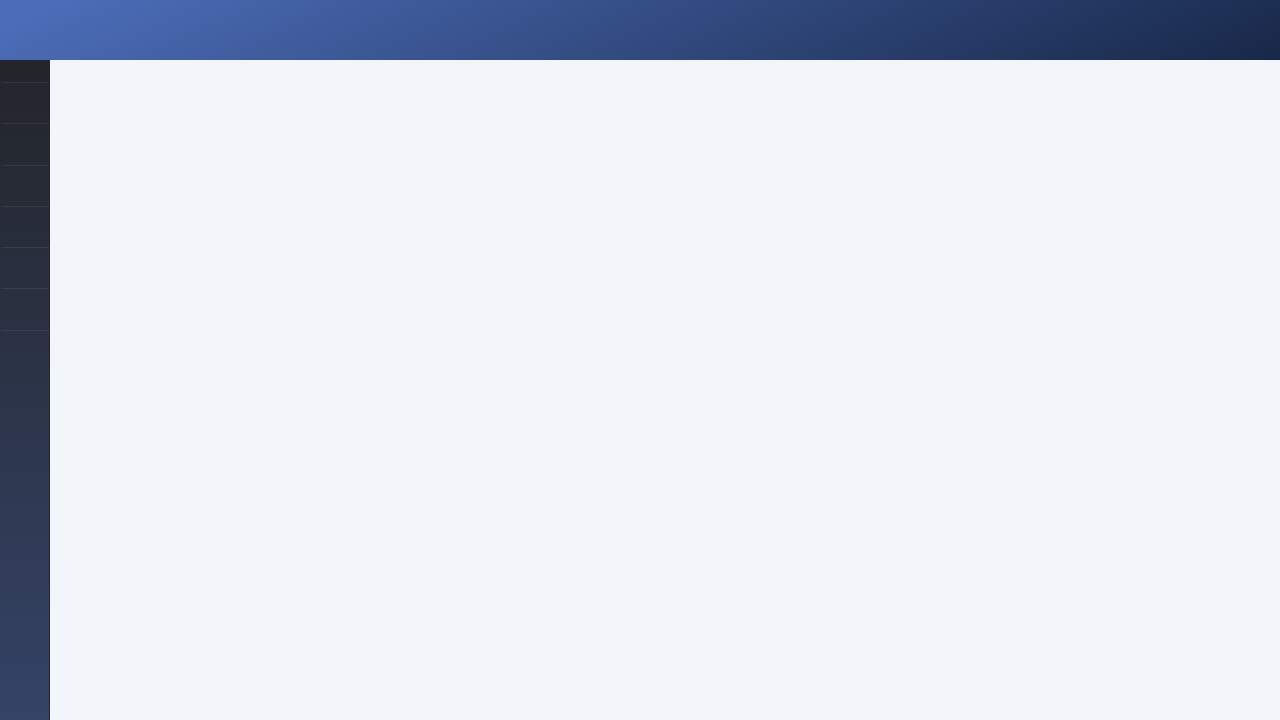

Clicked on float label input field at (968, 294) on #j_idt106\:float-input
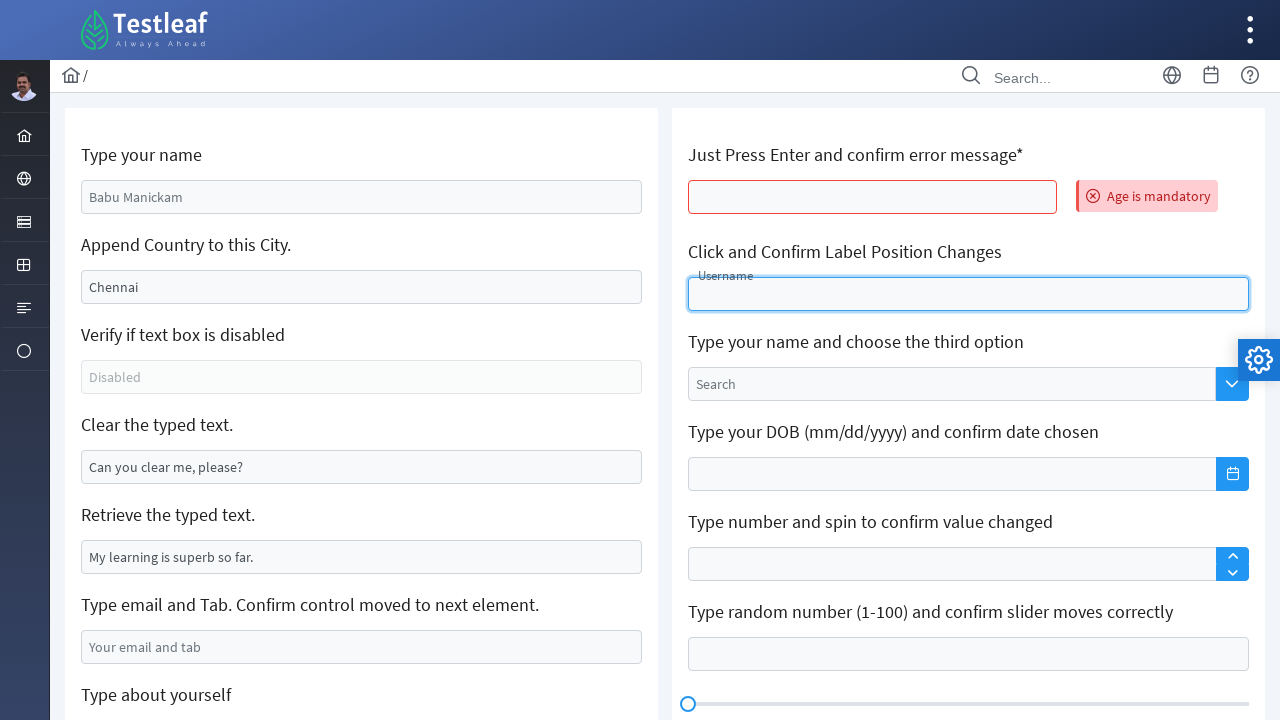

Clicked on keyboard input field at (968, 361) on #j_idt106\:j_idt122
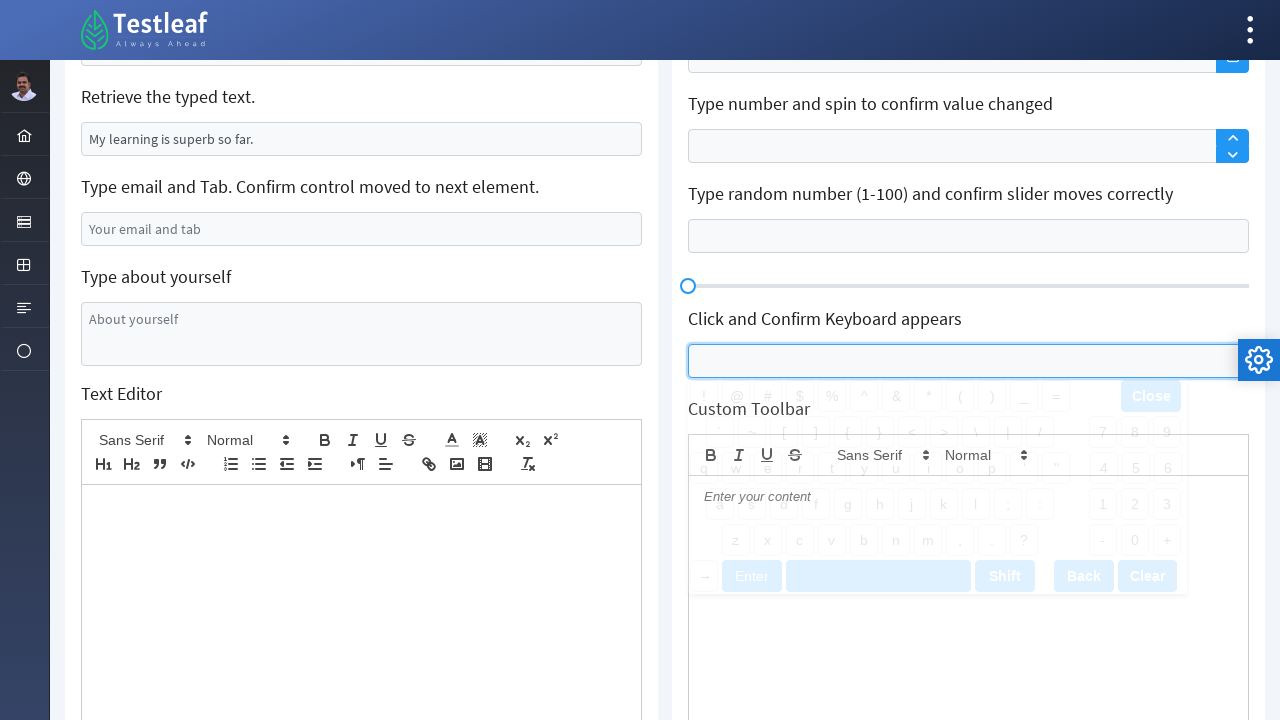

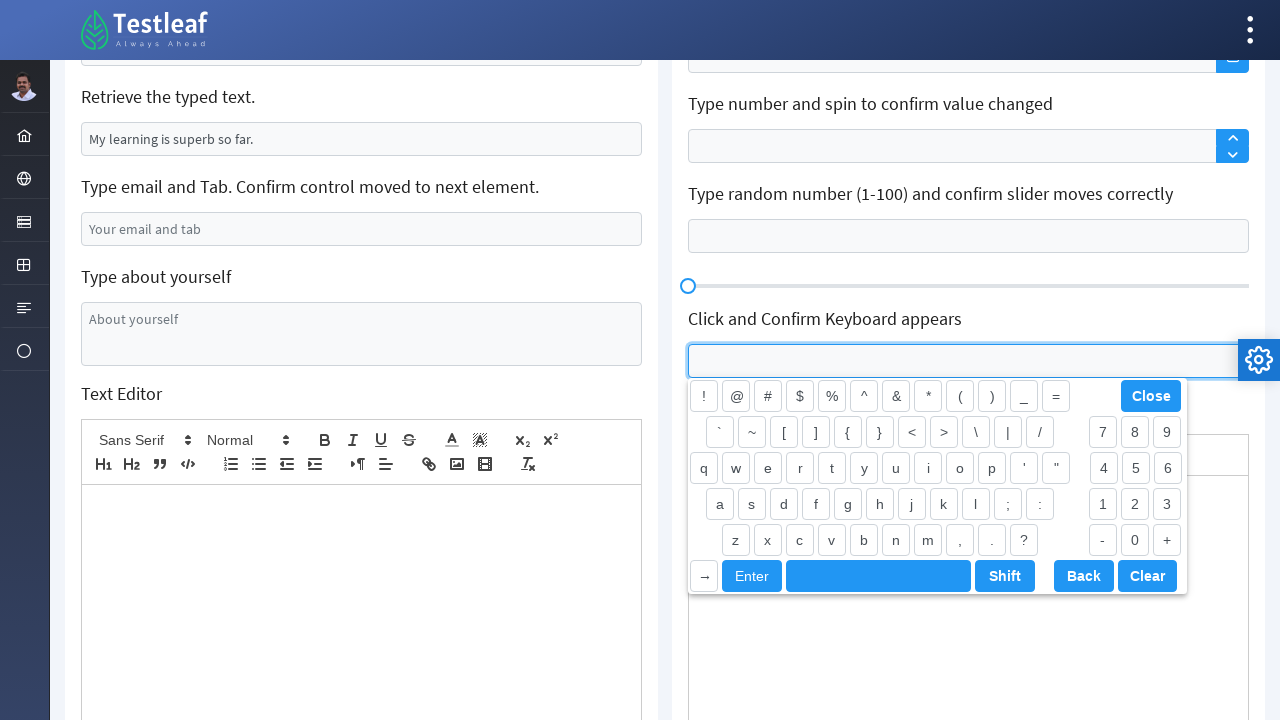